Tests progress bar functionality by starting it, waiting until it reaches 75%, then stopping it and verifying the result

Starting URL: http://uitestingplayground.com/progressbar

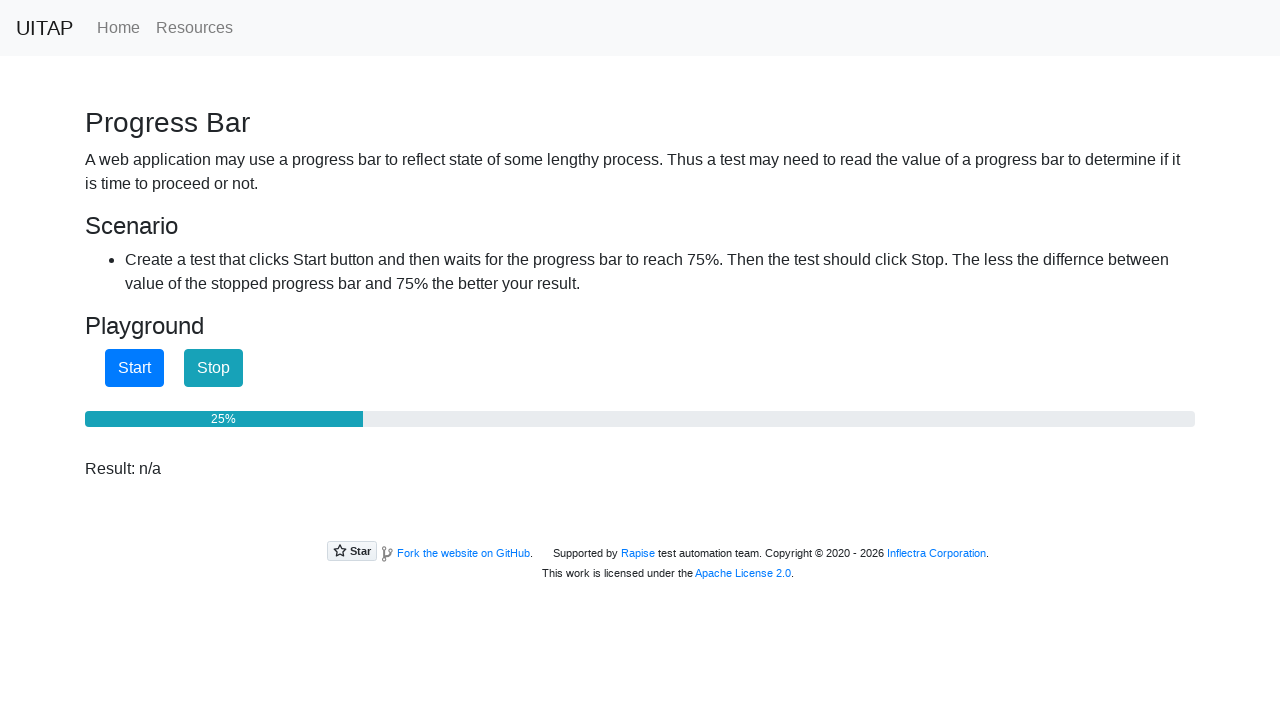

Clicked start button to begin progress bar at (134, 368) on #startButton
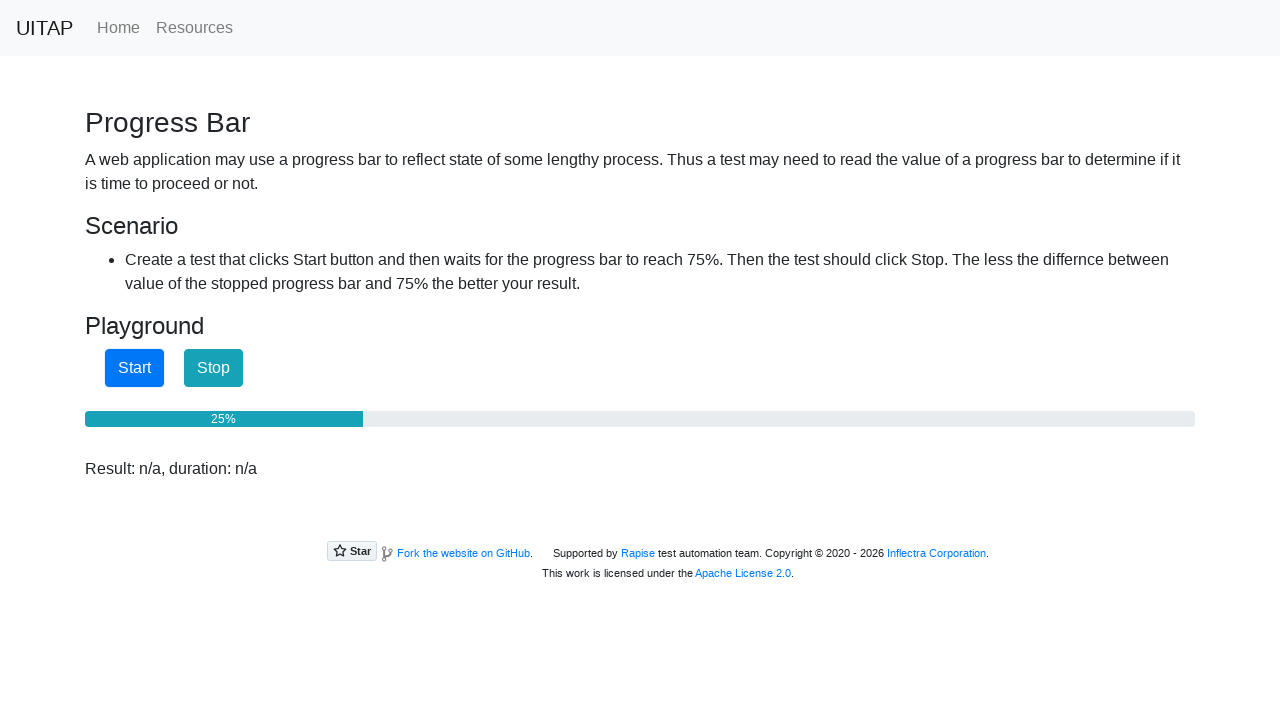

Progress bar reached 75%
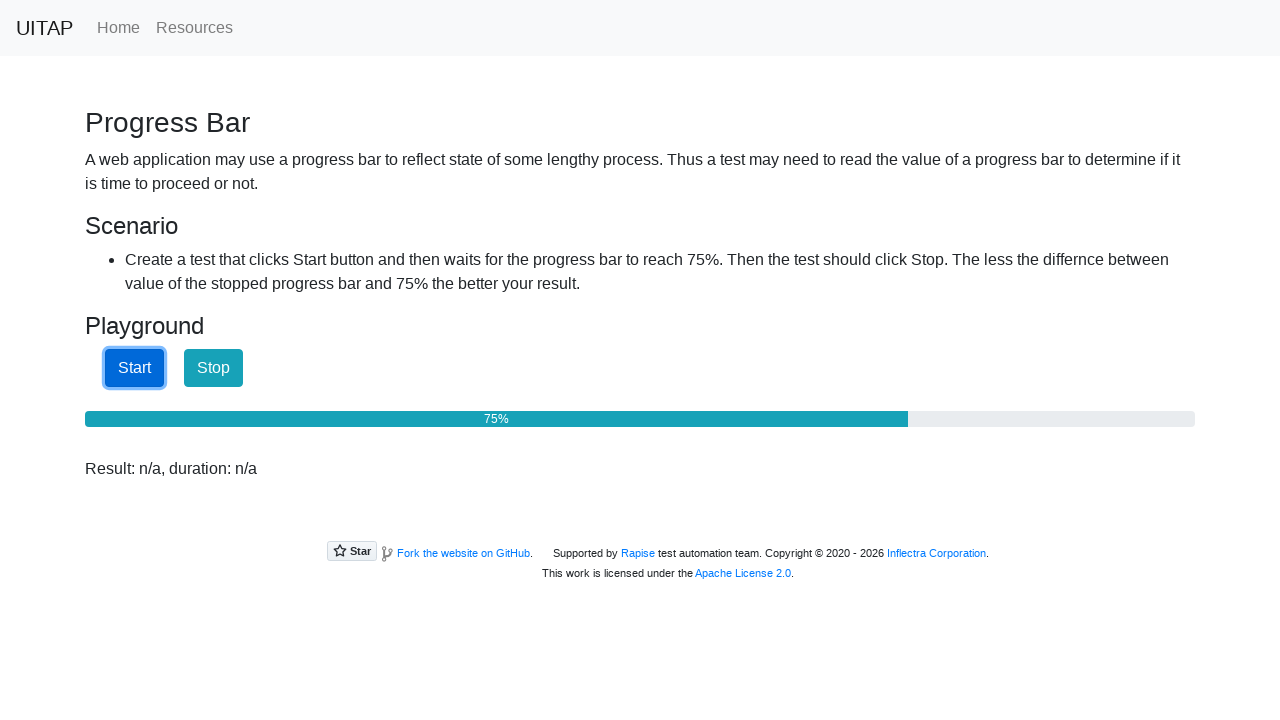

Clicked stop button to stop the progress bar at (214, 368) on #stopButton
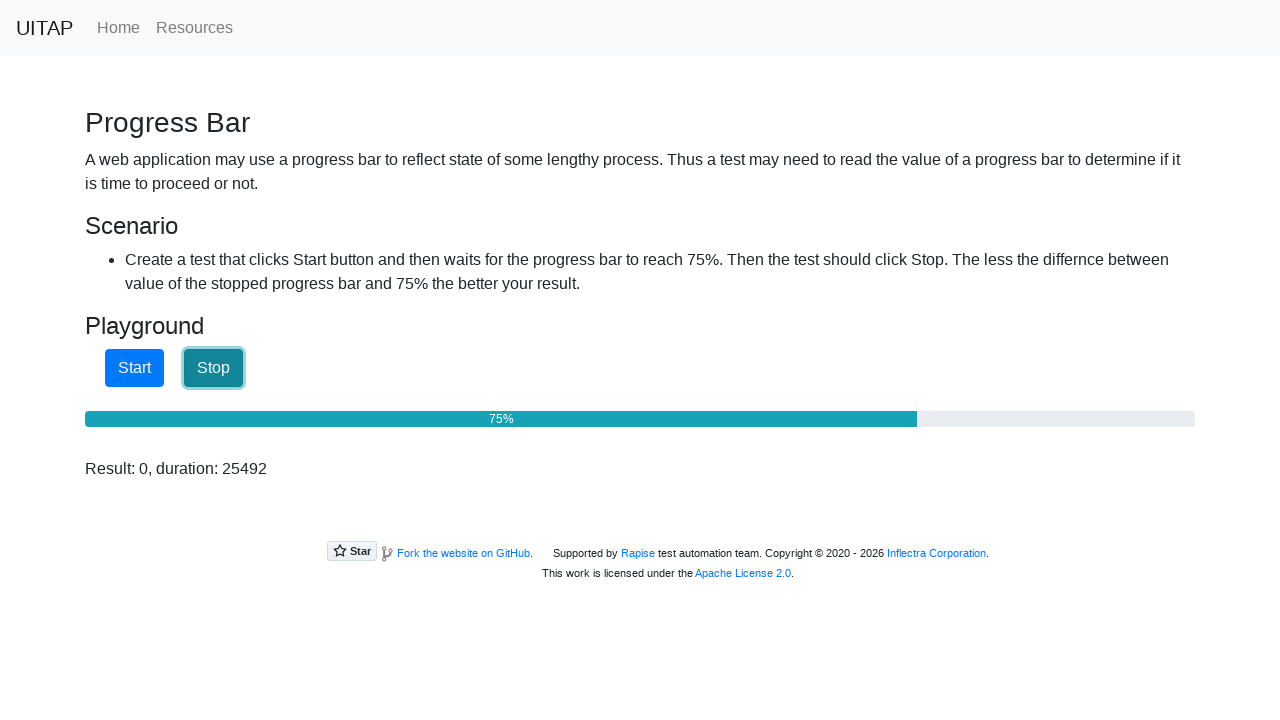

Retrieved result text: Result: 0, duration: 25492
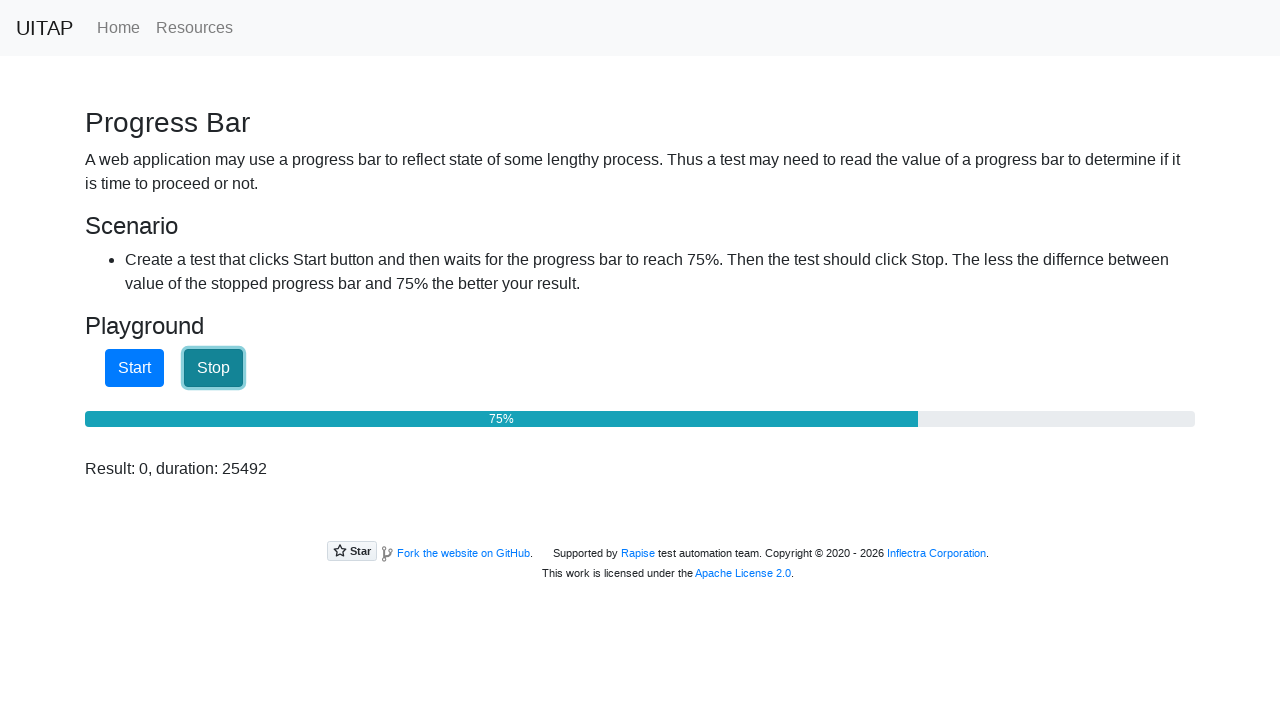

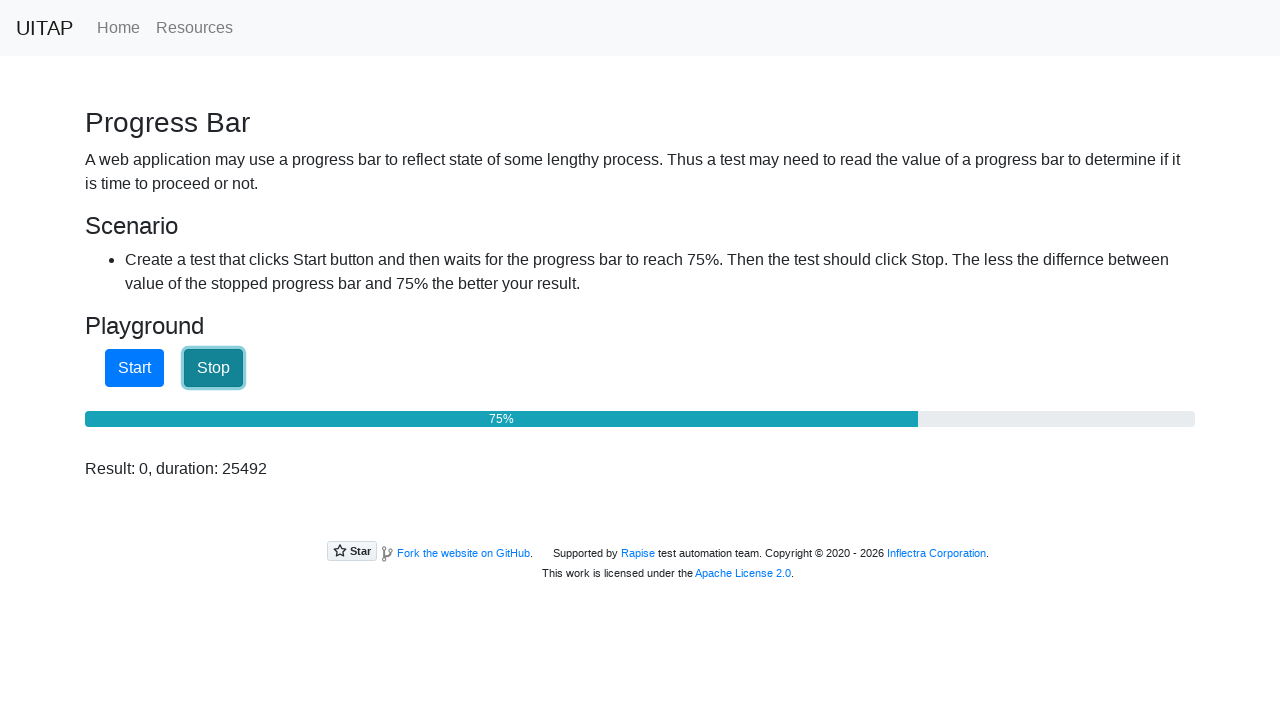